Tests drag and drop functionality by dragging an element from source to destination on a test automation practice page

Starting URL: https://testautomationpractice.blogspot.com/

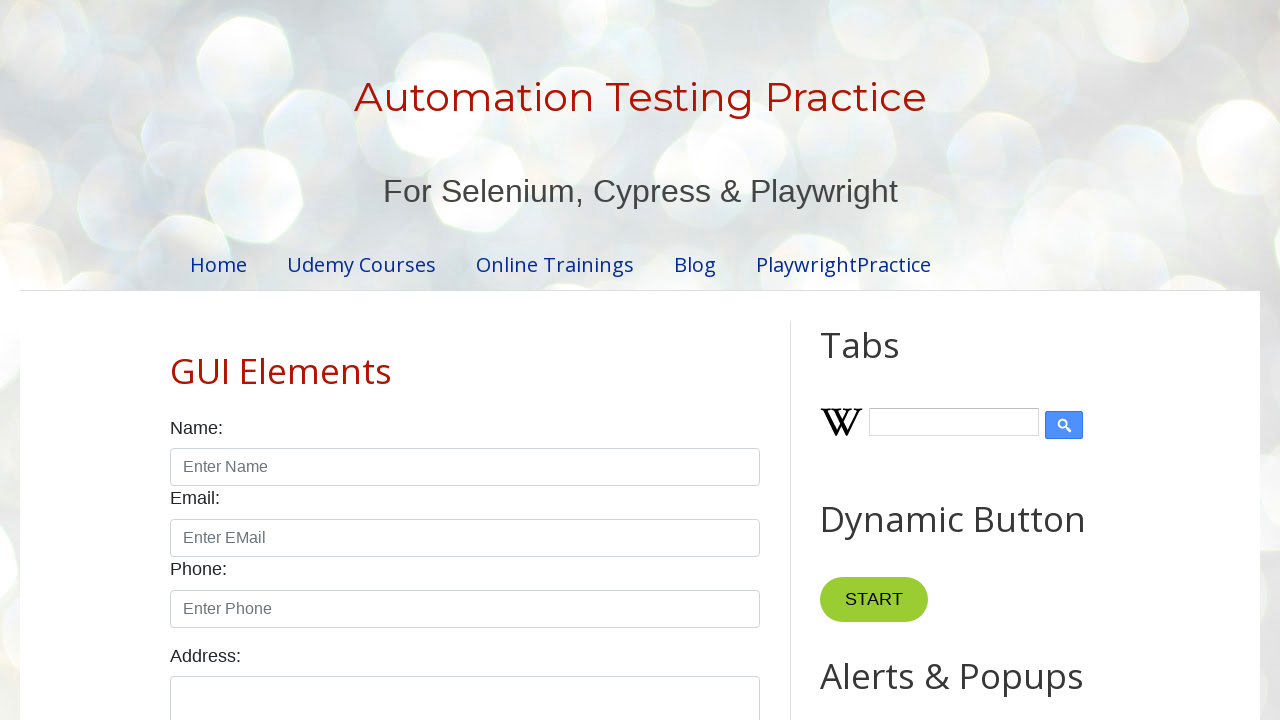

Located the draggable element
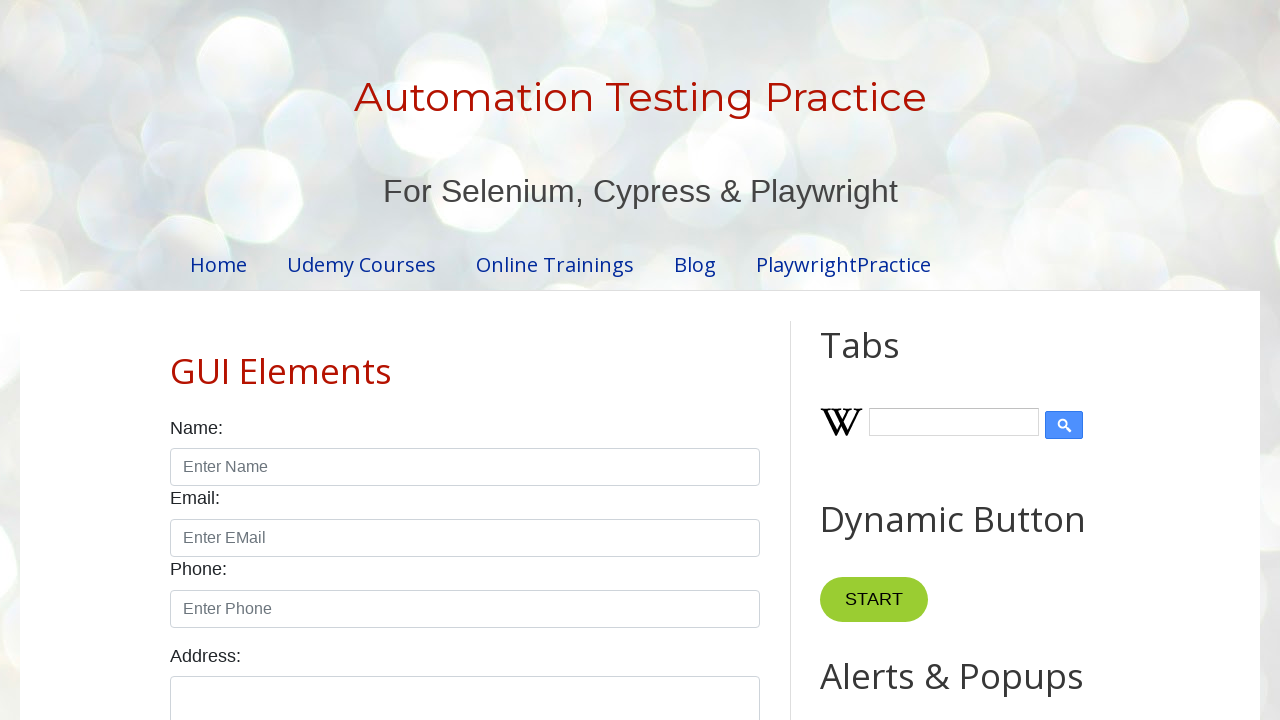

Located the droppable target element
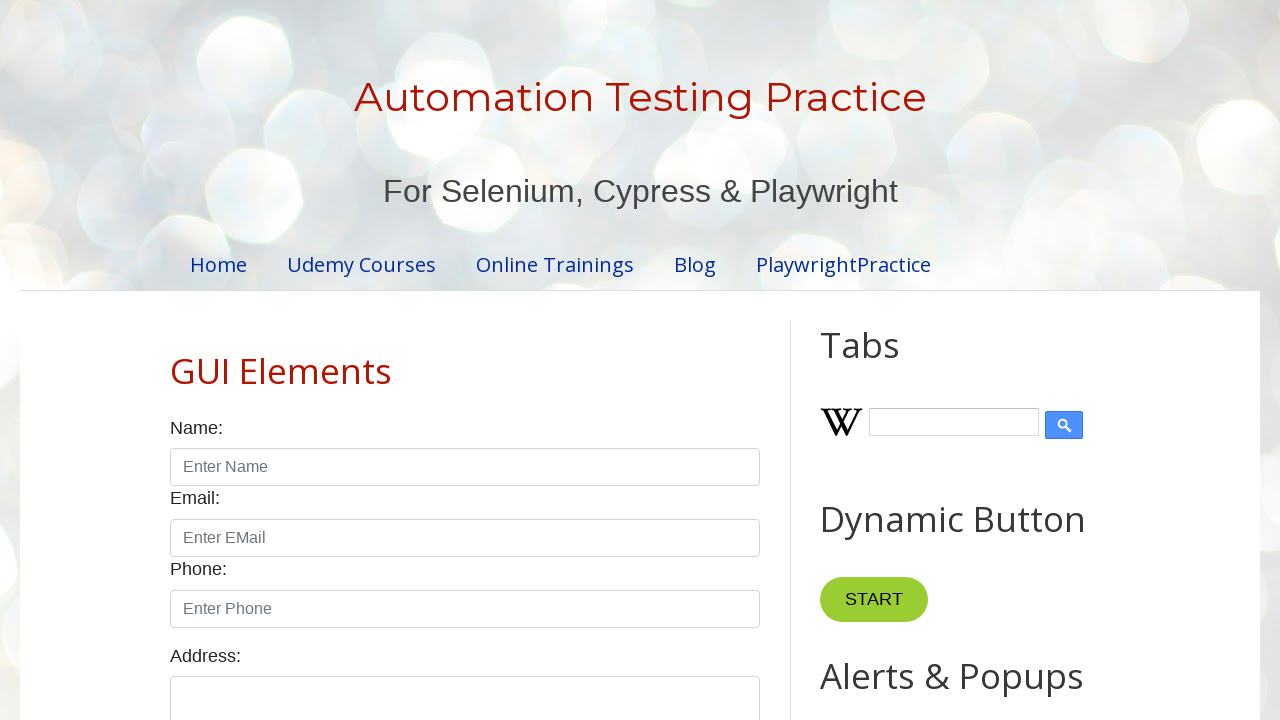

Dragged element from source to destination at (1015, 386)
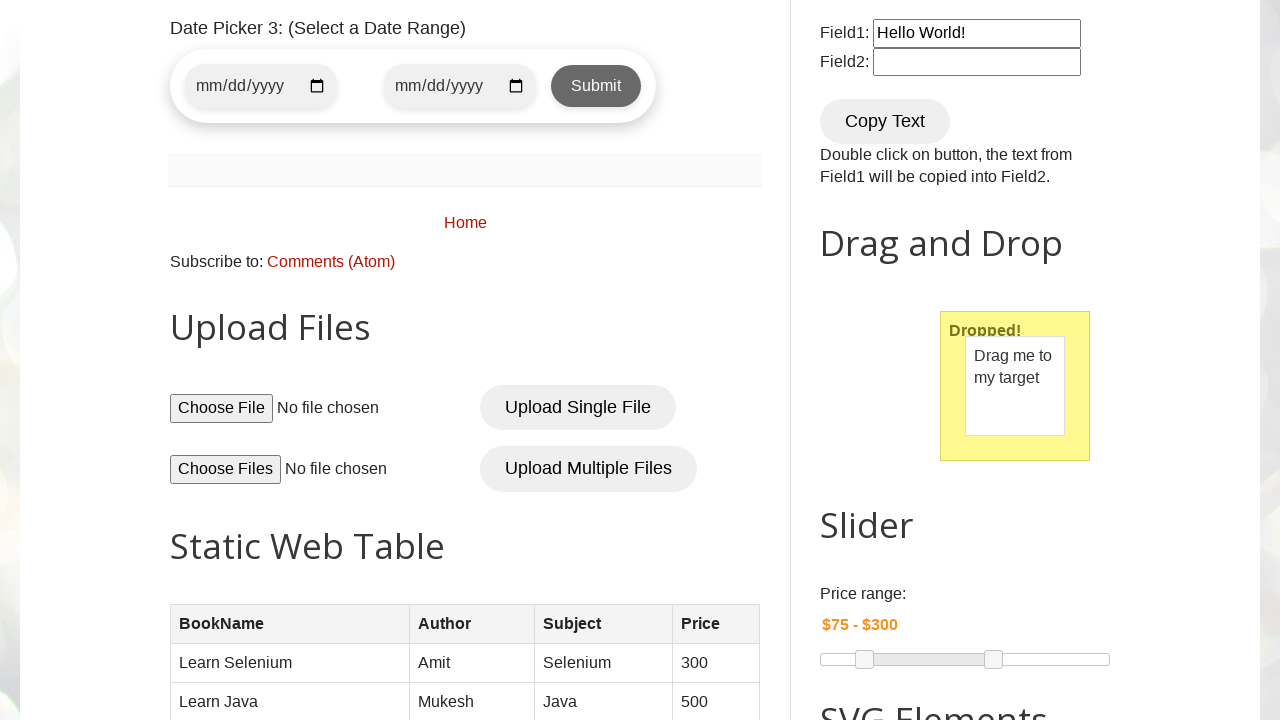

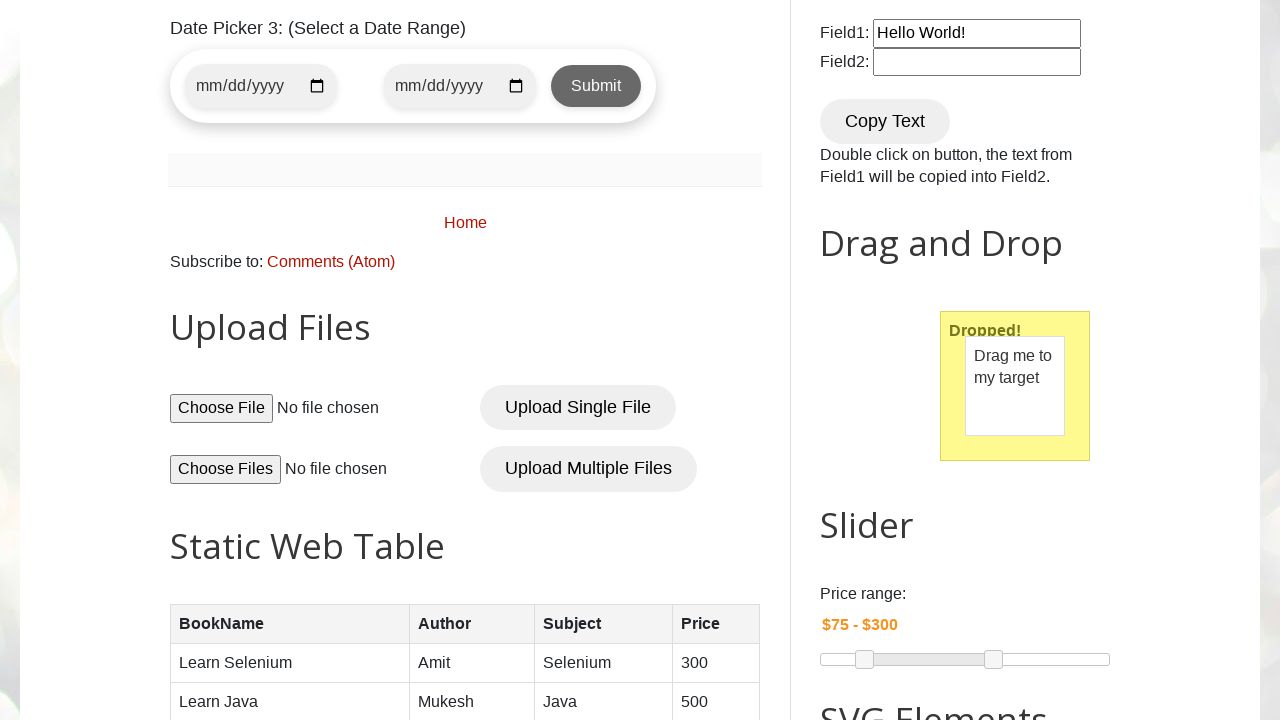